Tests product filtering functionality by verifying initial product count, then applying Apple and Samsung brand filters and verifying the filtered results

Starting URL: https://bstackdemo.com

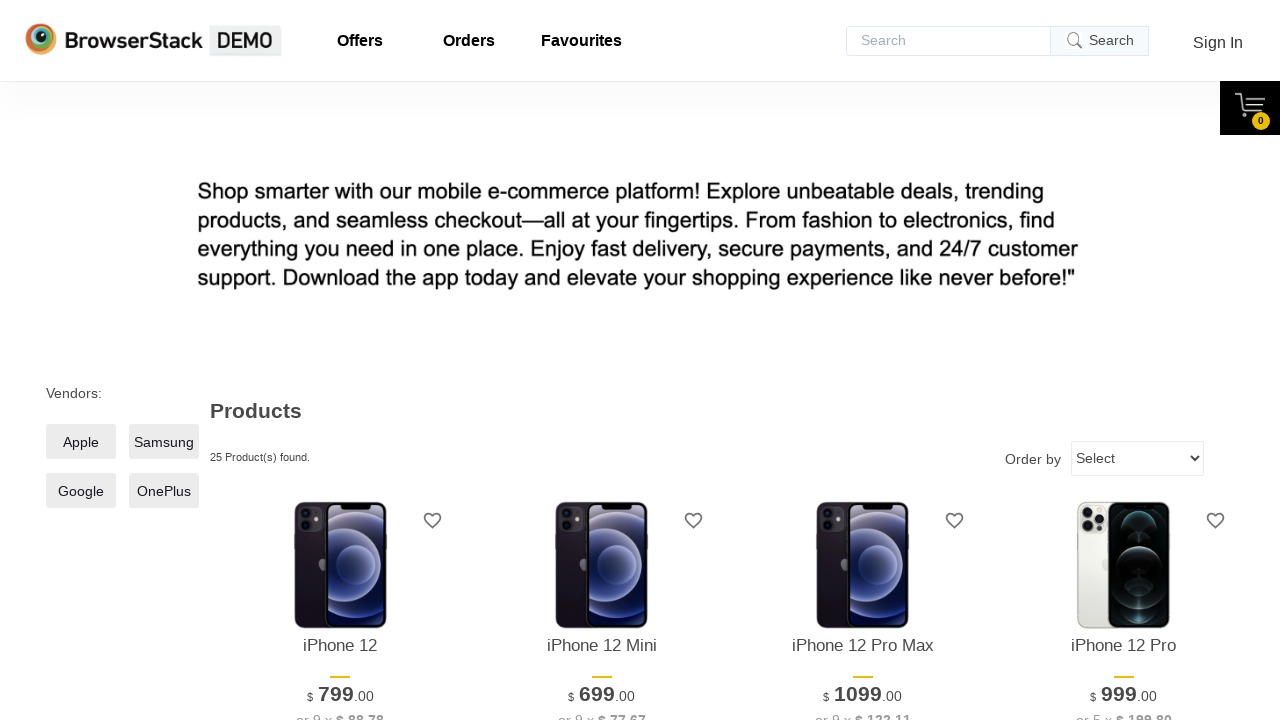

Waited for initial products to load
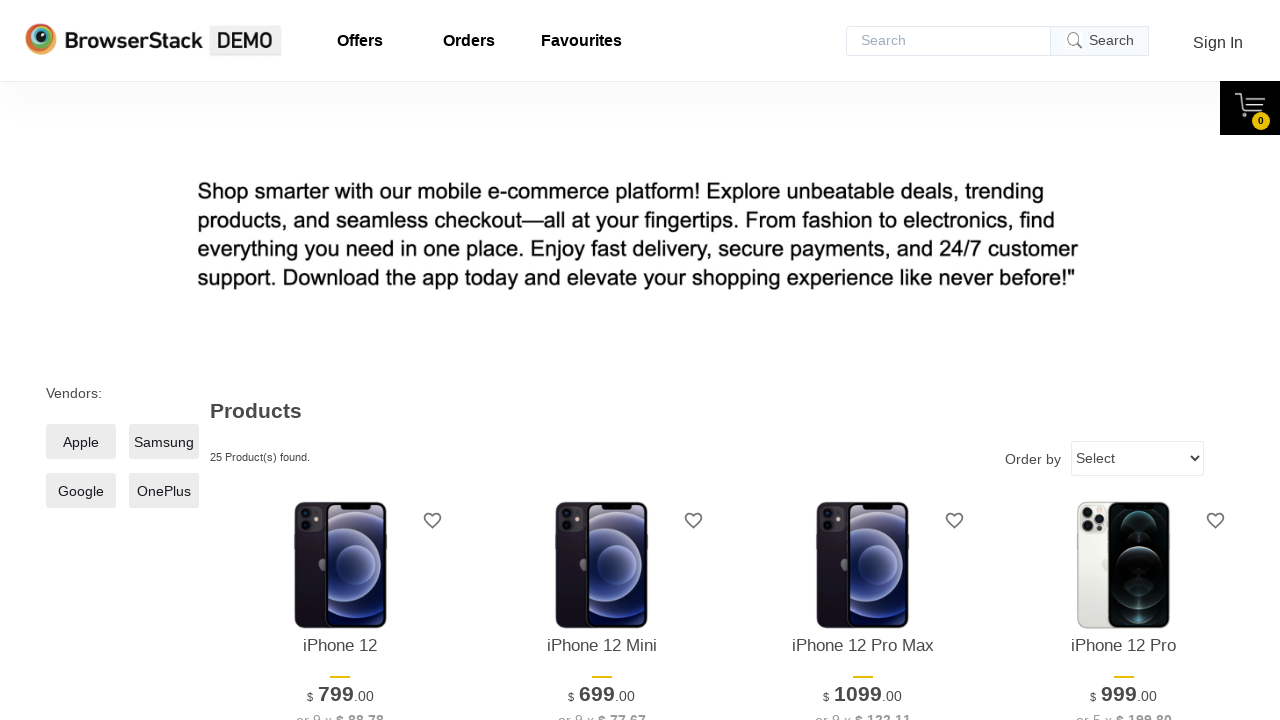

Clicked Apple brand filter checkbox at (81, 442) on input[value='Apple'] + span
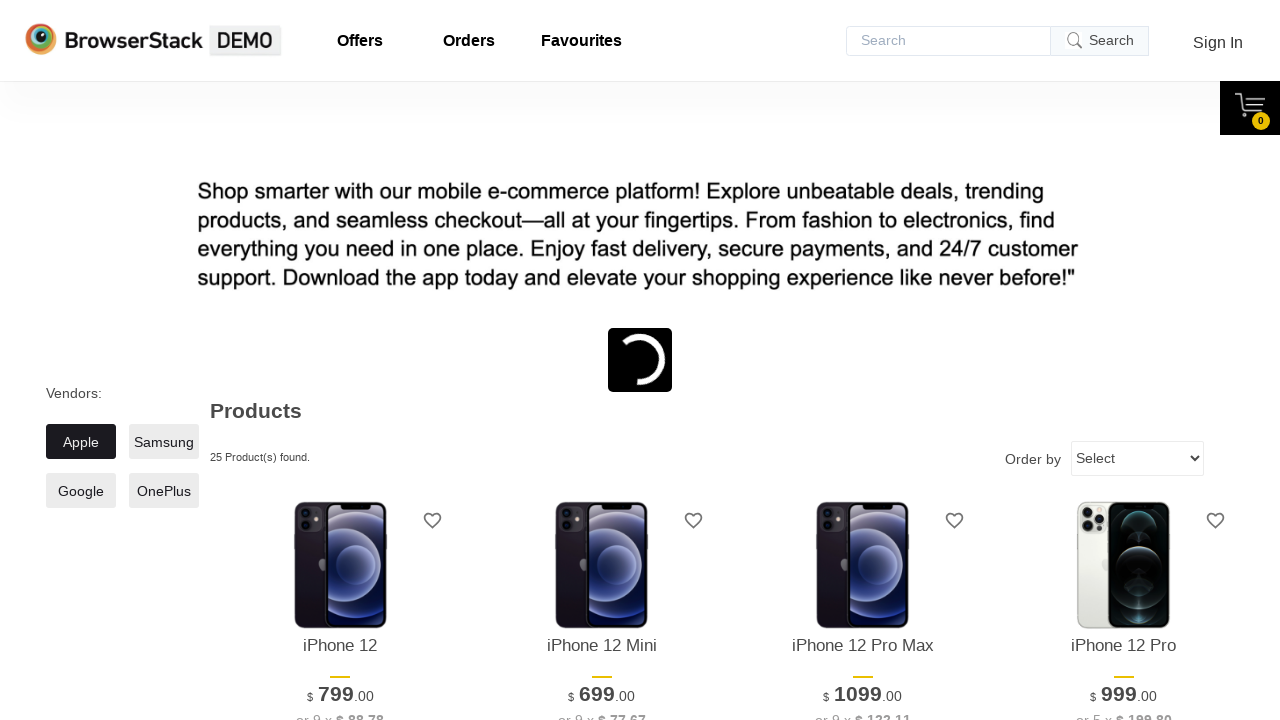

Clicked Samsung brand filter checkbox at (164, 442) on input[value='Samsung'] + span
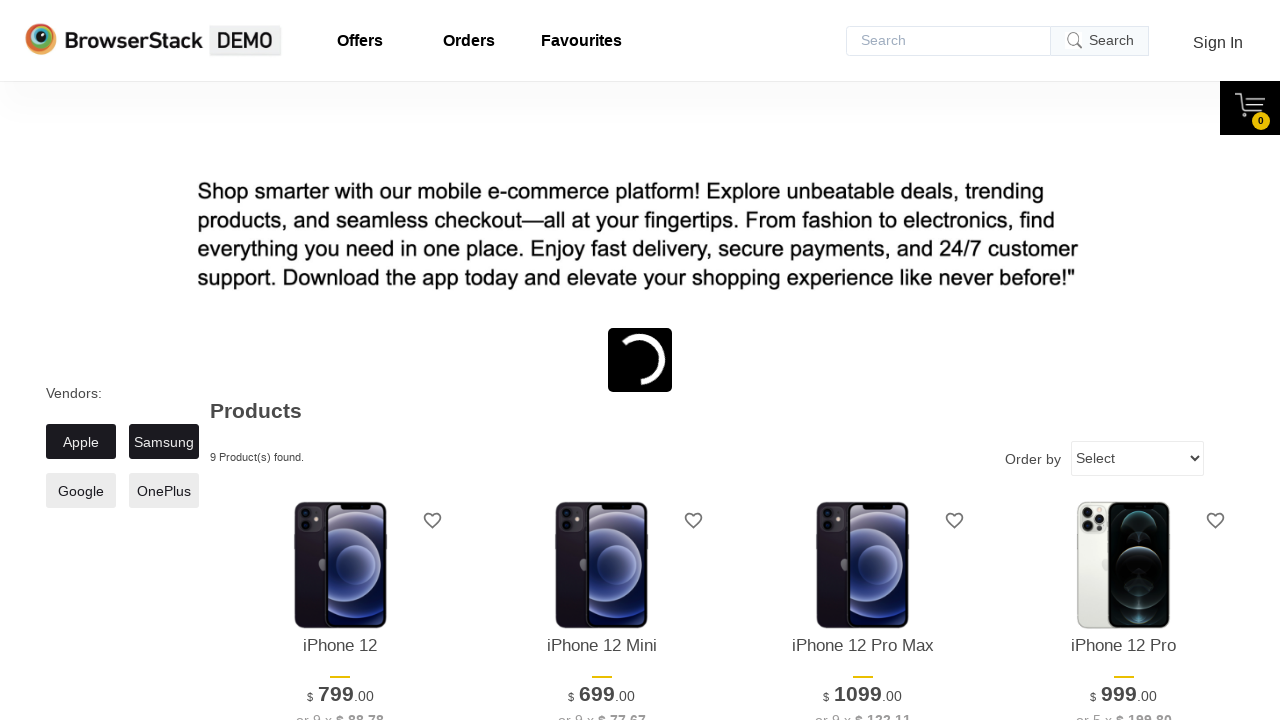

Waited for filtered results to load
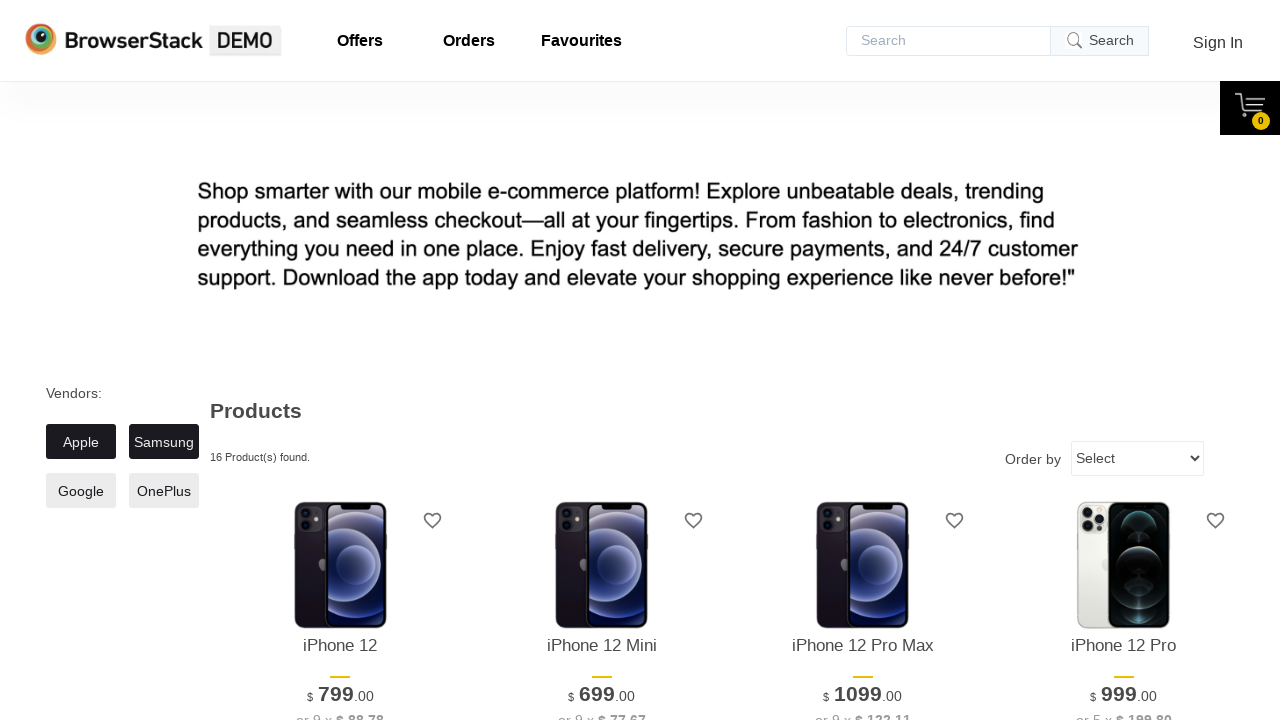

Verified filtered products are displayed
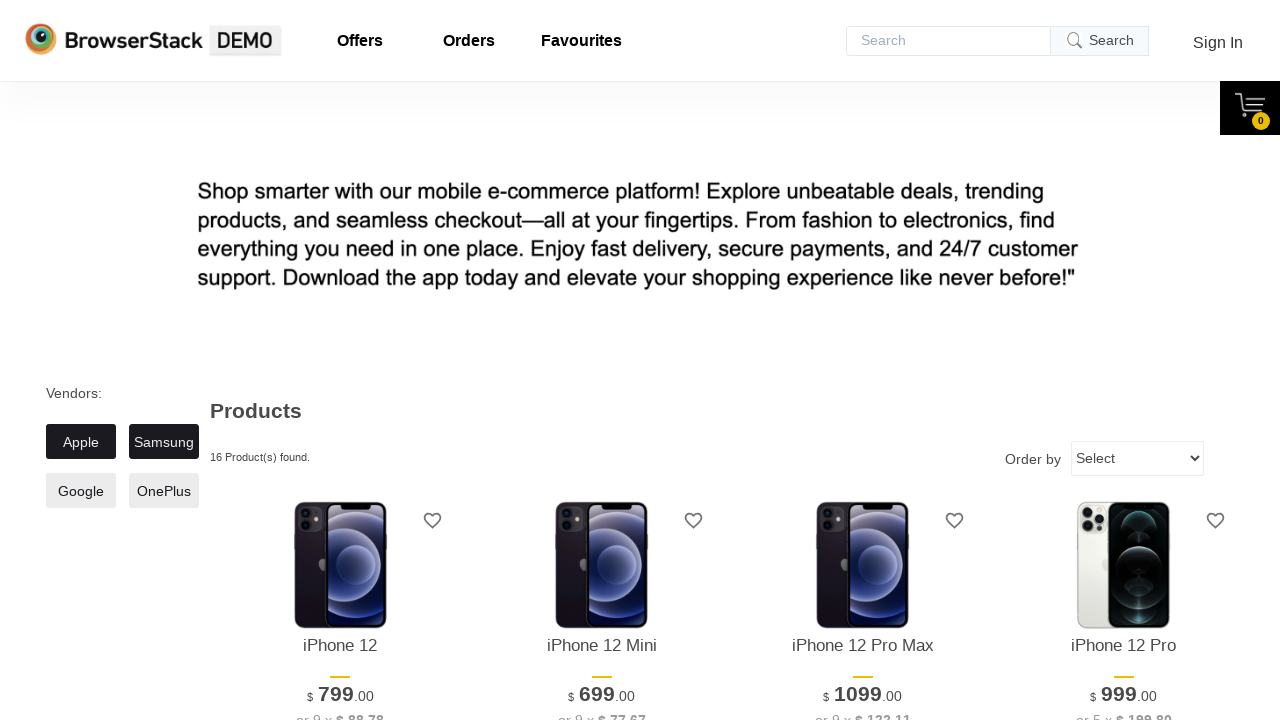

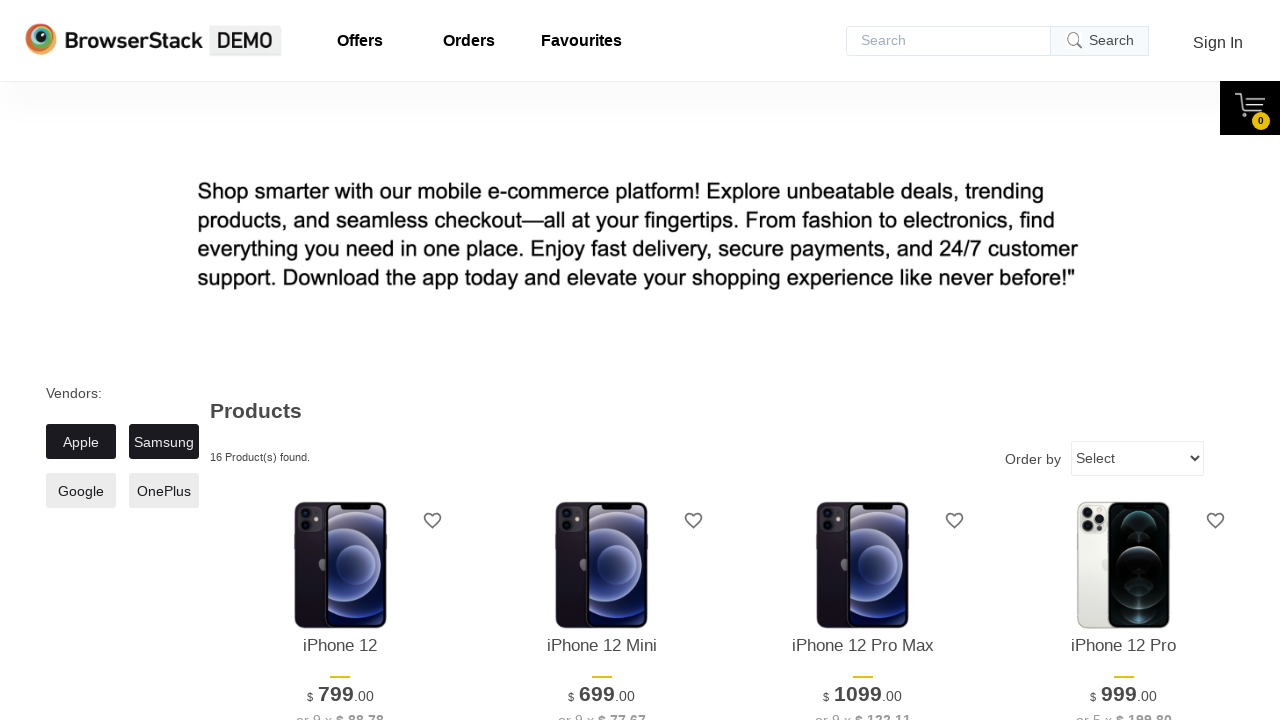